Navigates to a CRM page and inspects the Login button element's CSS properties (background color) and dimensions (height, width, x, y coordinates)

Starting URL: https://classic.crmpro.com/

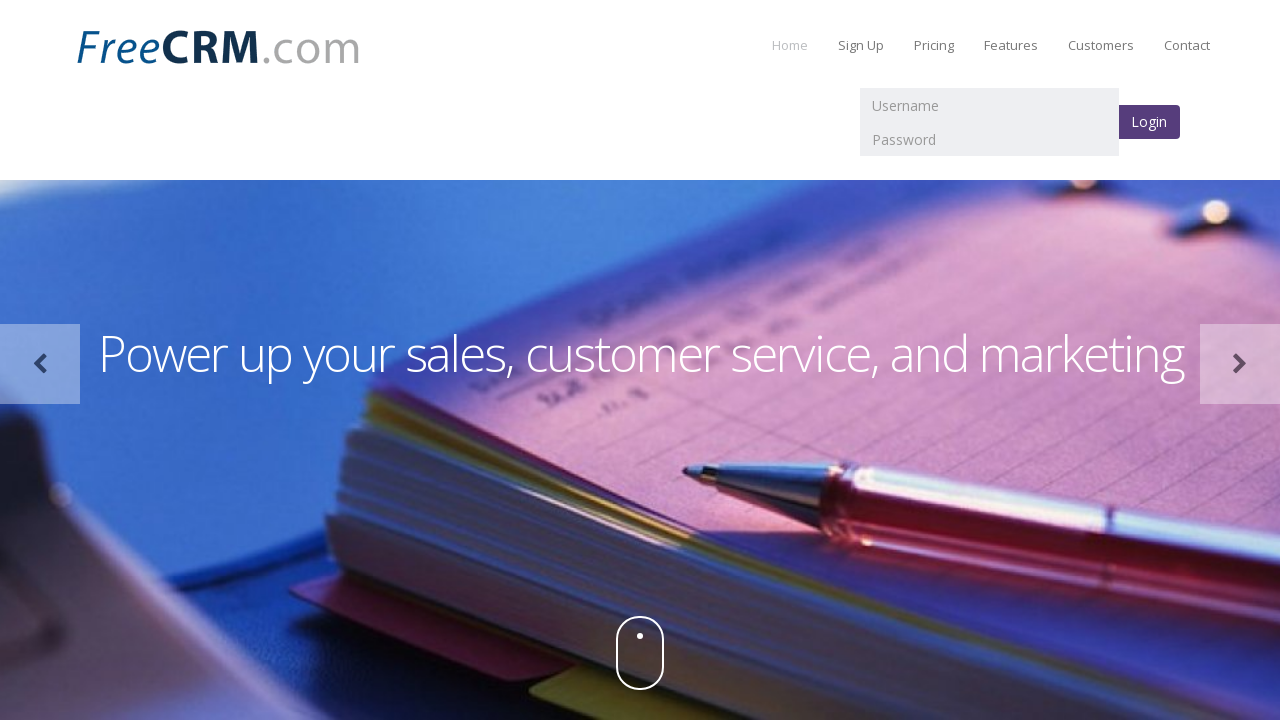

Located Login button element
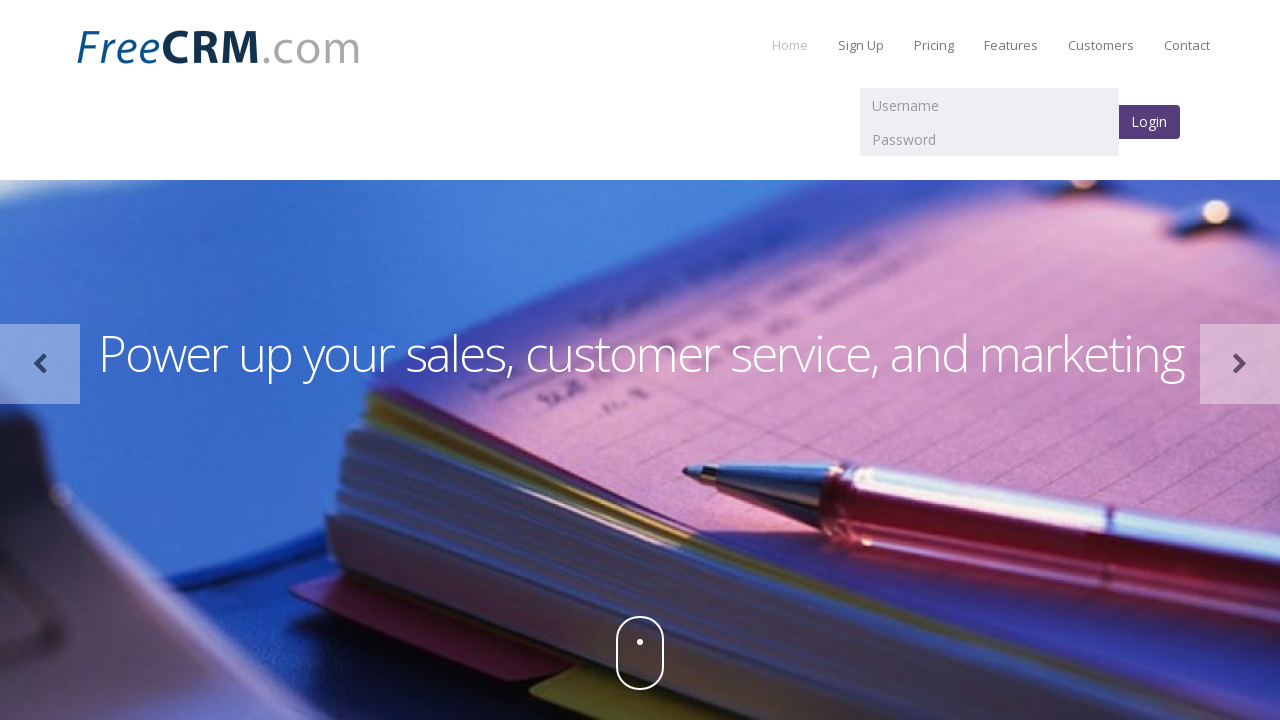

Login button element is visible
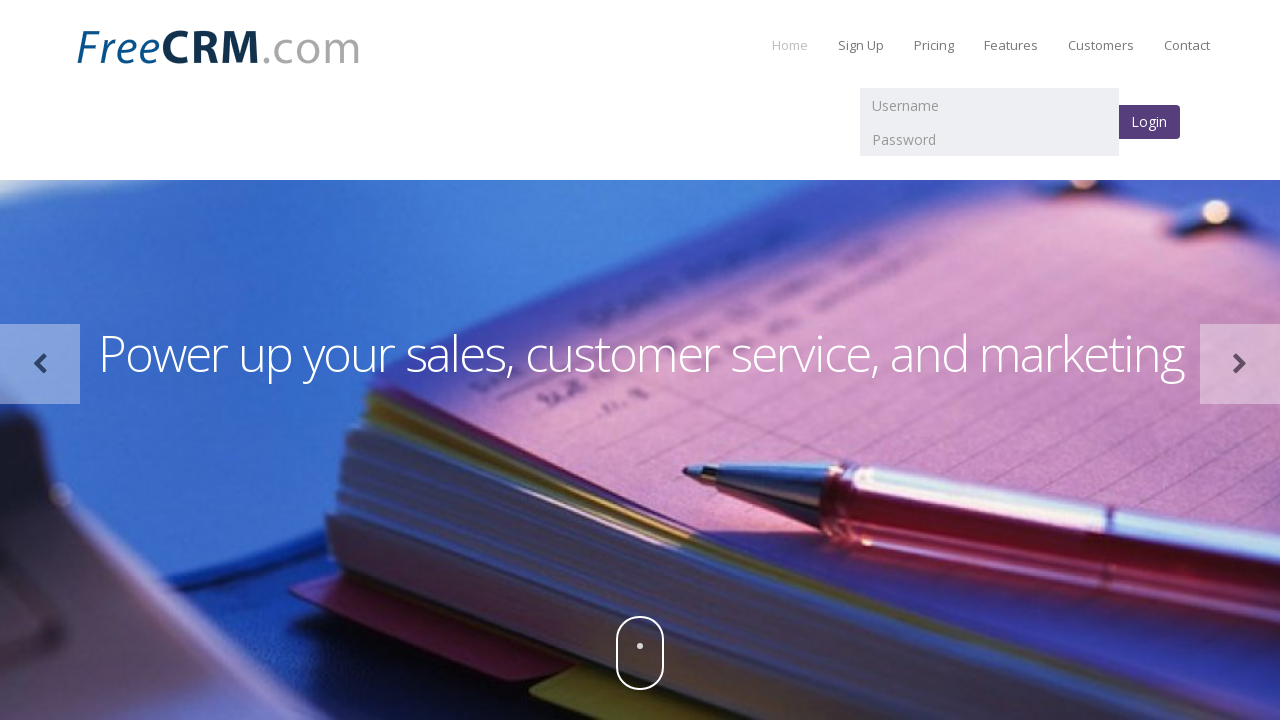

Retrieved Login button background color: rgb(86, 61, 124)
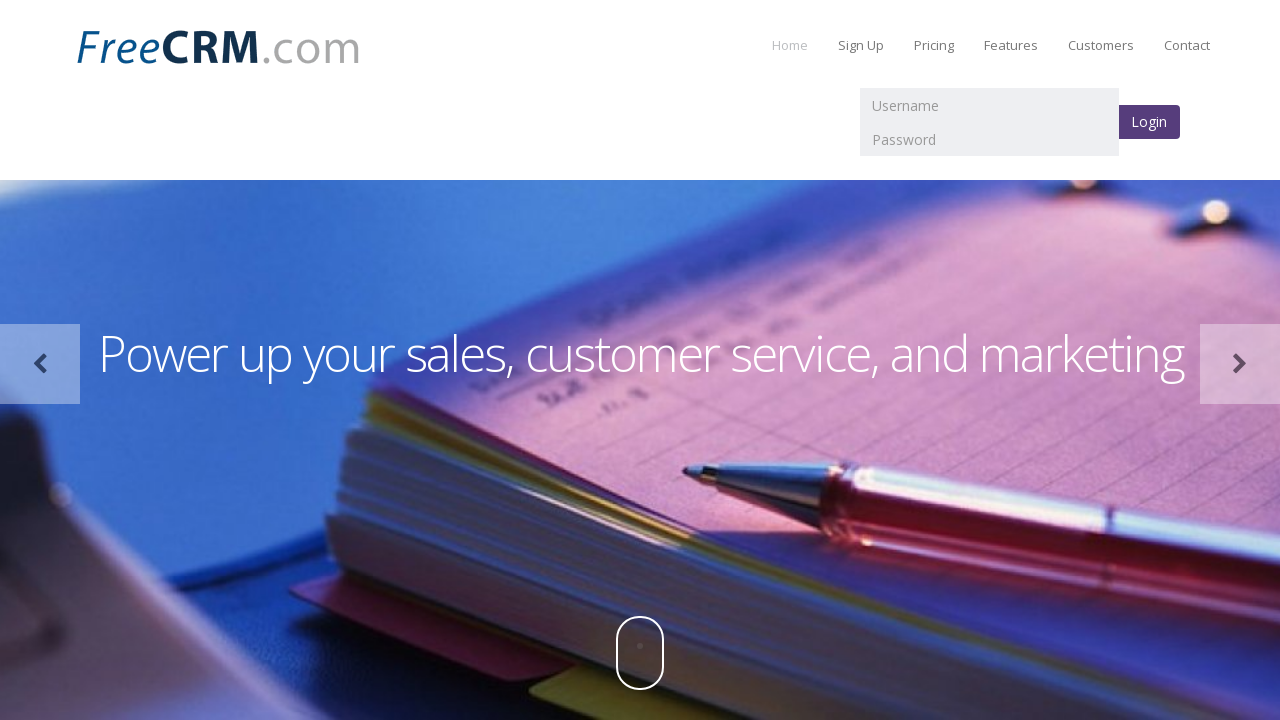

Retrieved Login button bounding box (dimensions and coordinates)
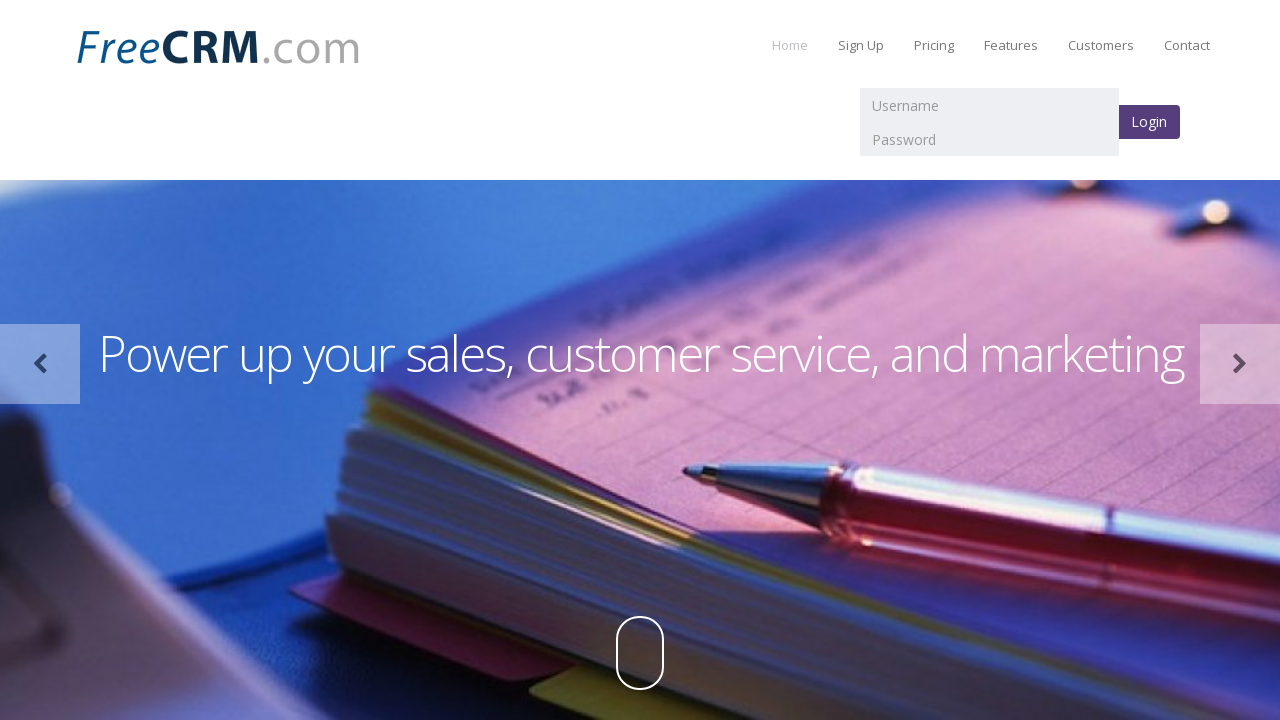

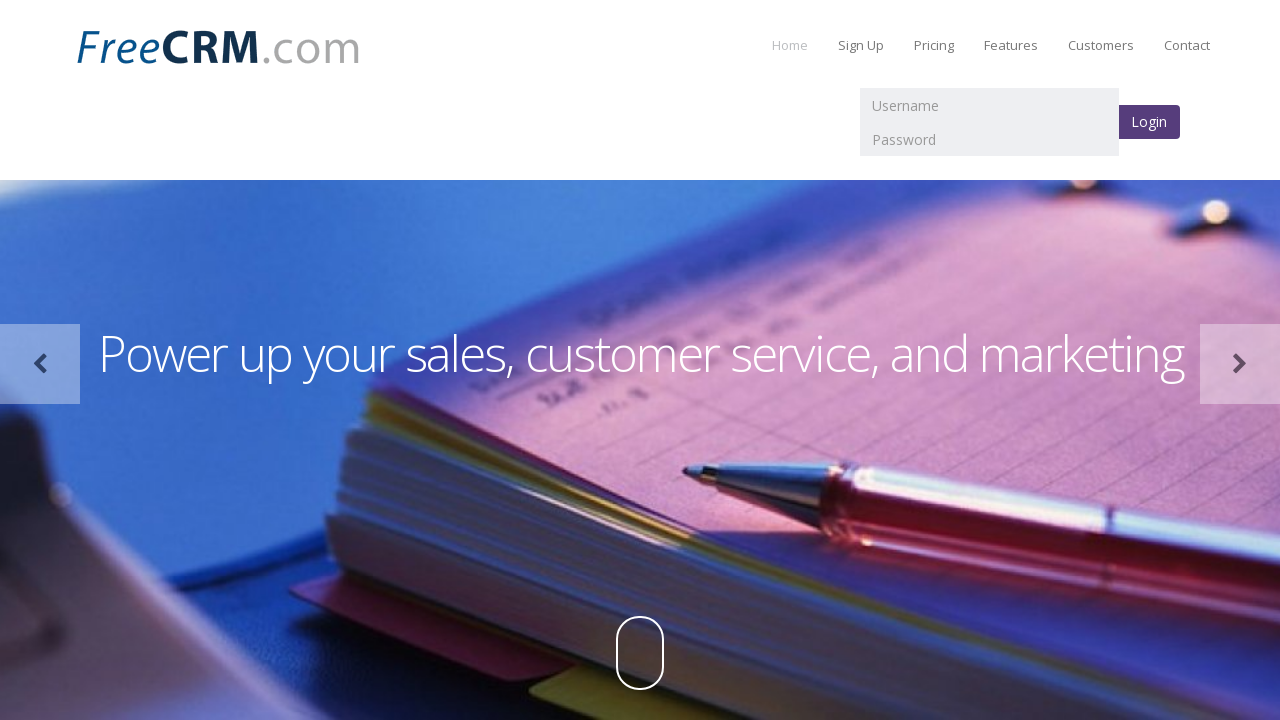